Tests right-click context menu functionality by performing a right-click on an element, selecting "Copy" from the context menu, and handling the resulting alert dialog

Starting URL: https://swisnl.github.io/jQuery-contextMenu/demo.html

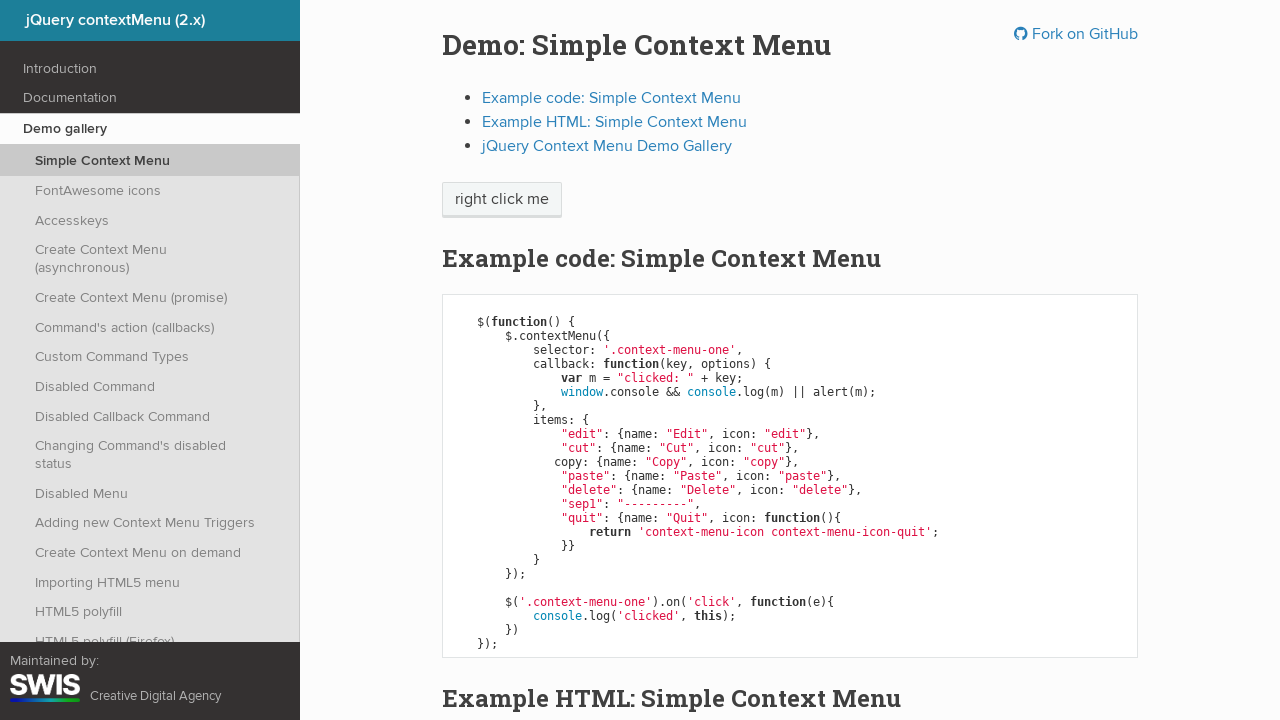

Located right-click target element with class 'context-menu-one btn btn-neutral'
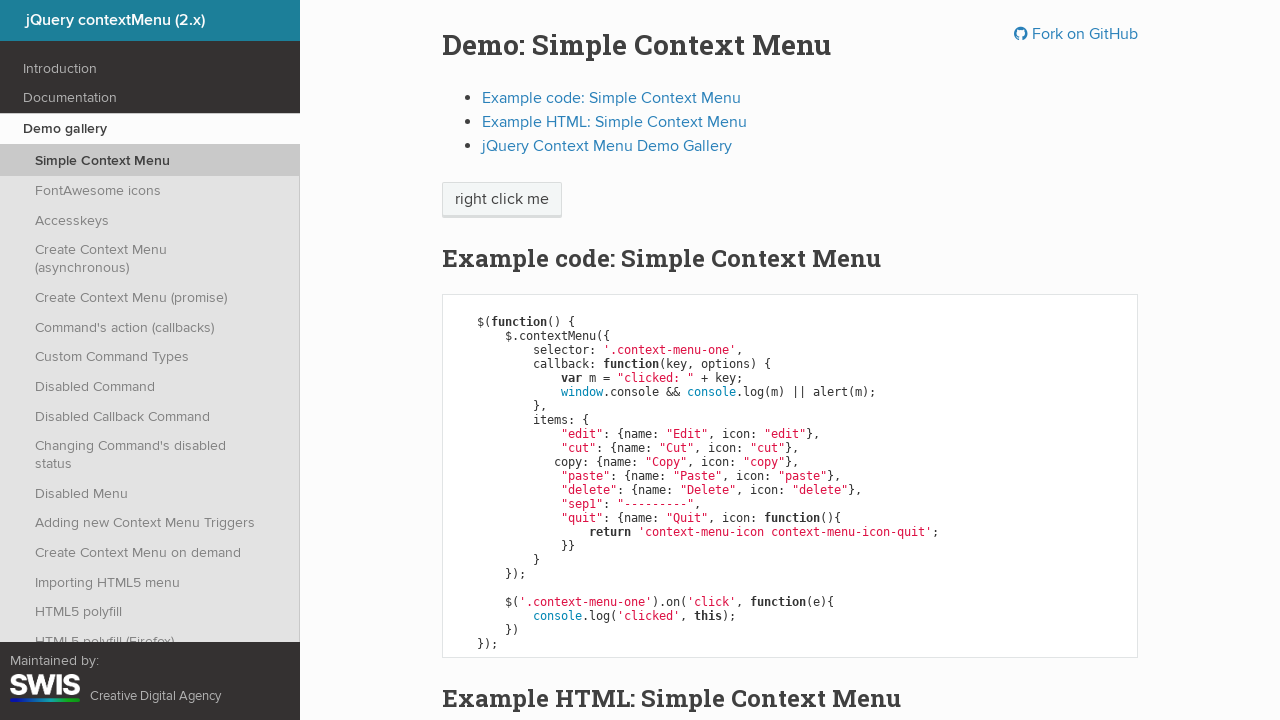

Performed right-click on the target element at (502, 200) on xpath=//span[@class='context-menu-one btn btn-neutral']
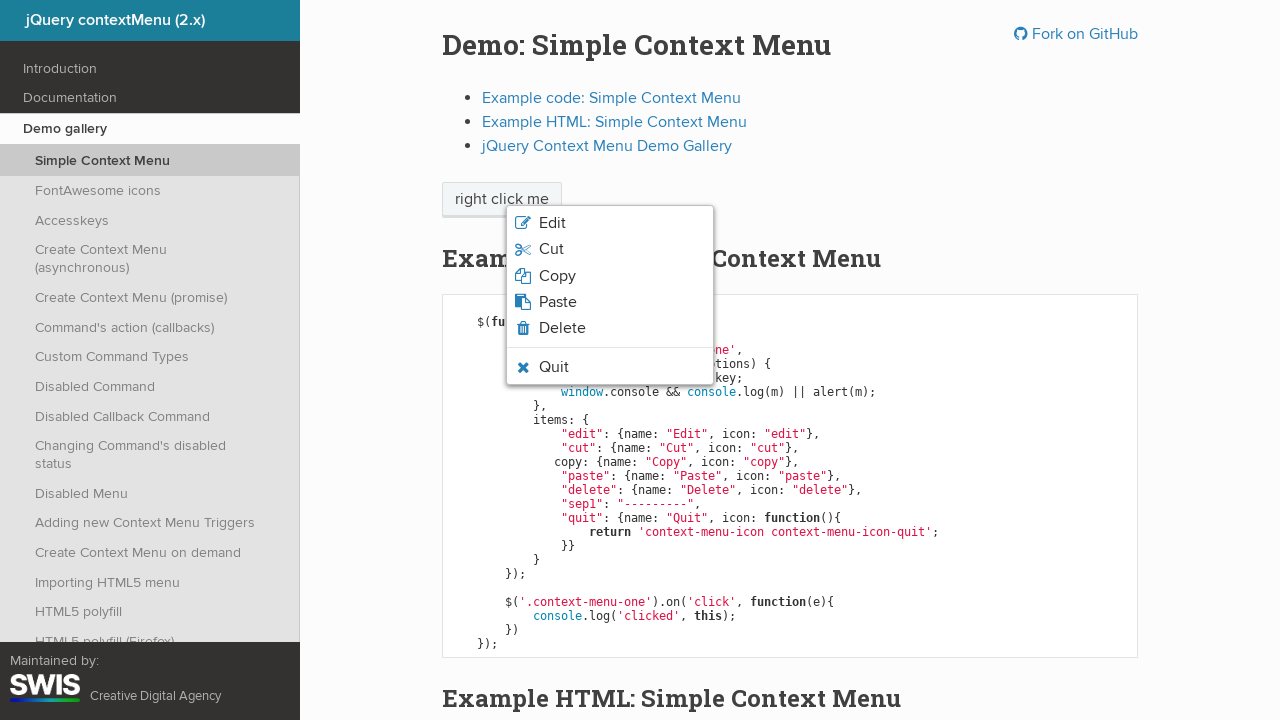

Clicked 'Copy' option from the context menu at (557, 276) on xpath=(//span[contains(text(),'Copy')])[2]
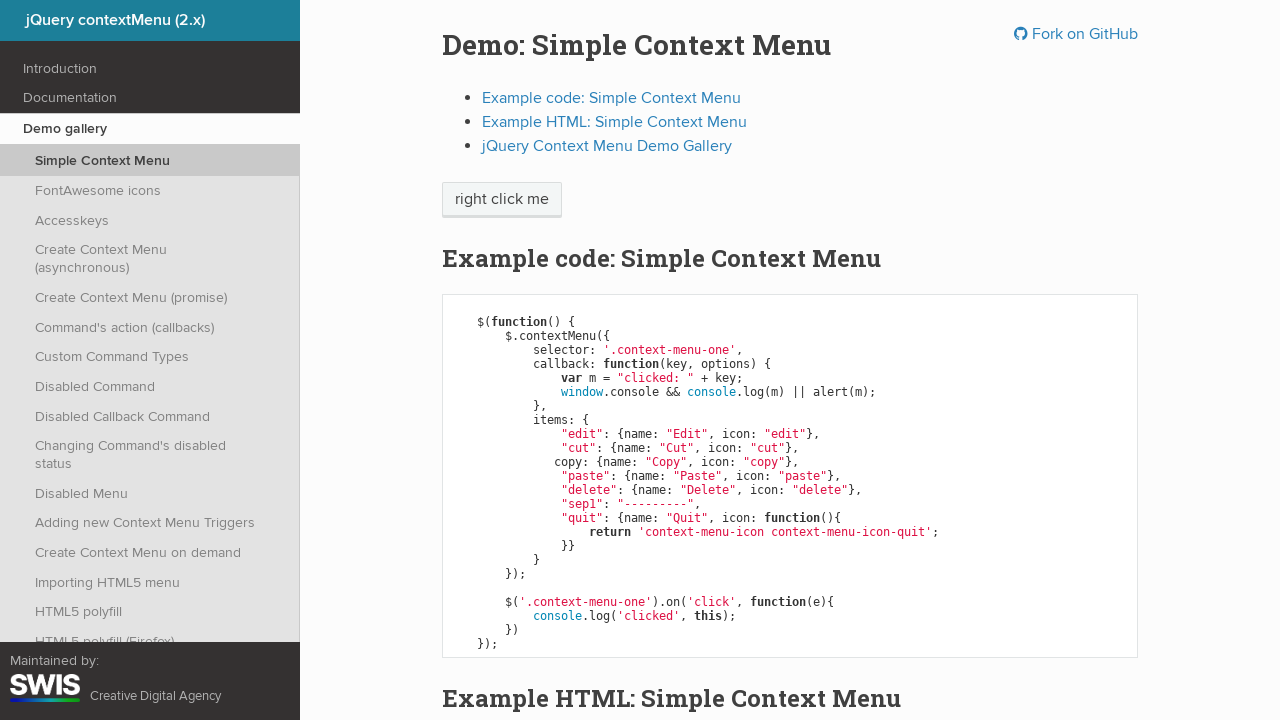

Set up dialog handler to accept alert dialogs
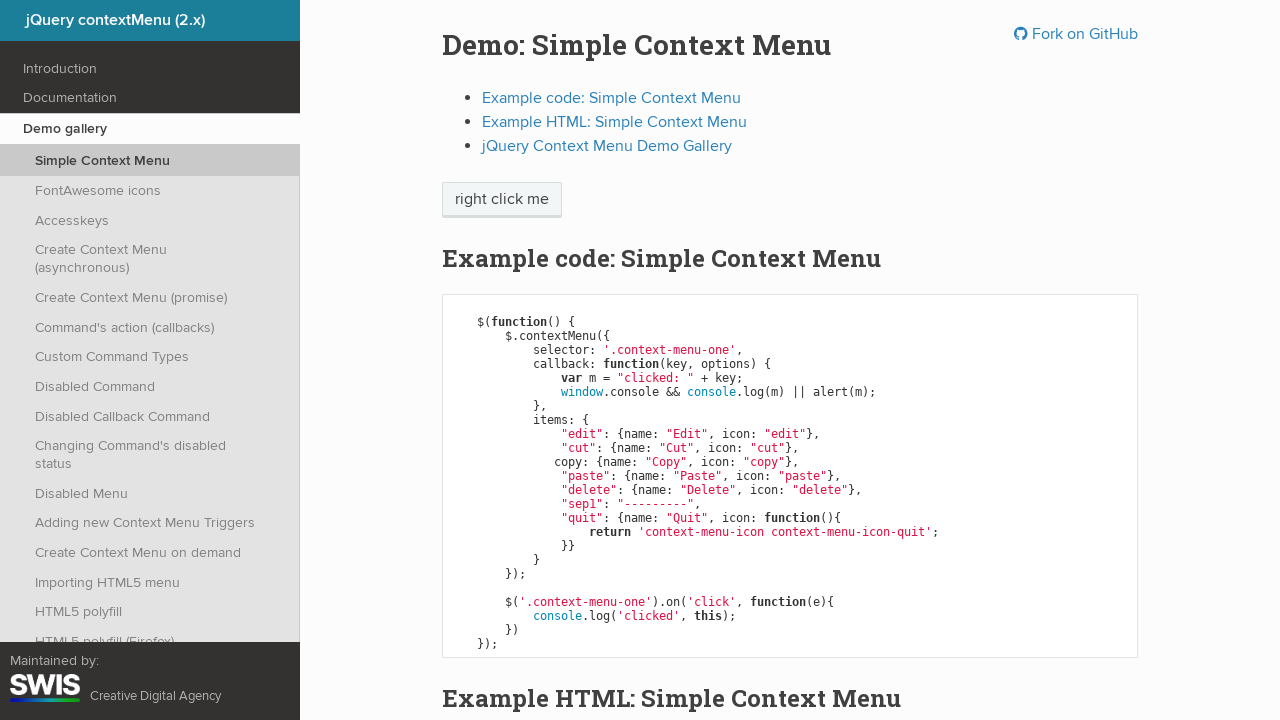

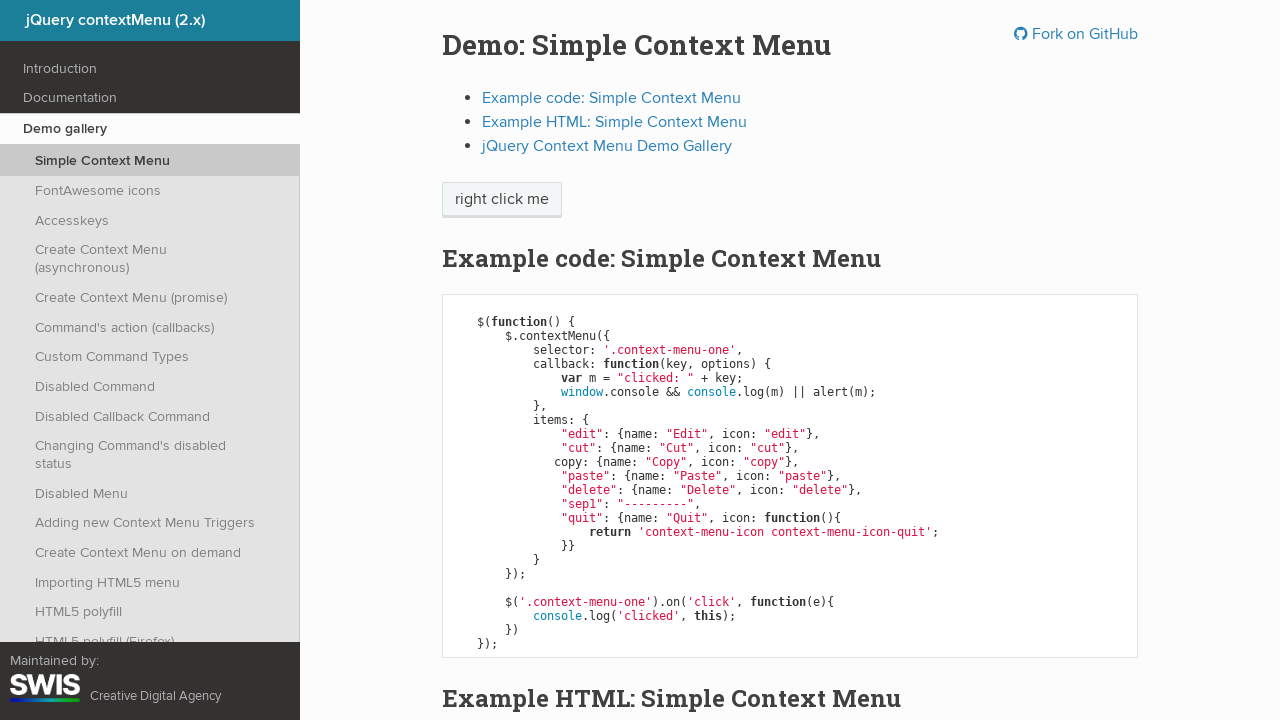